Navigates to Vedantu website and retrieves page information including title, current URL, and window handles

Starting URL: https://www.vedantu.com

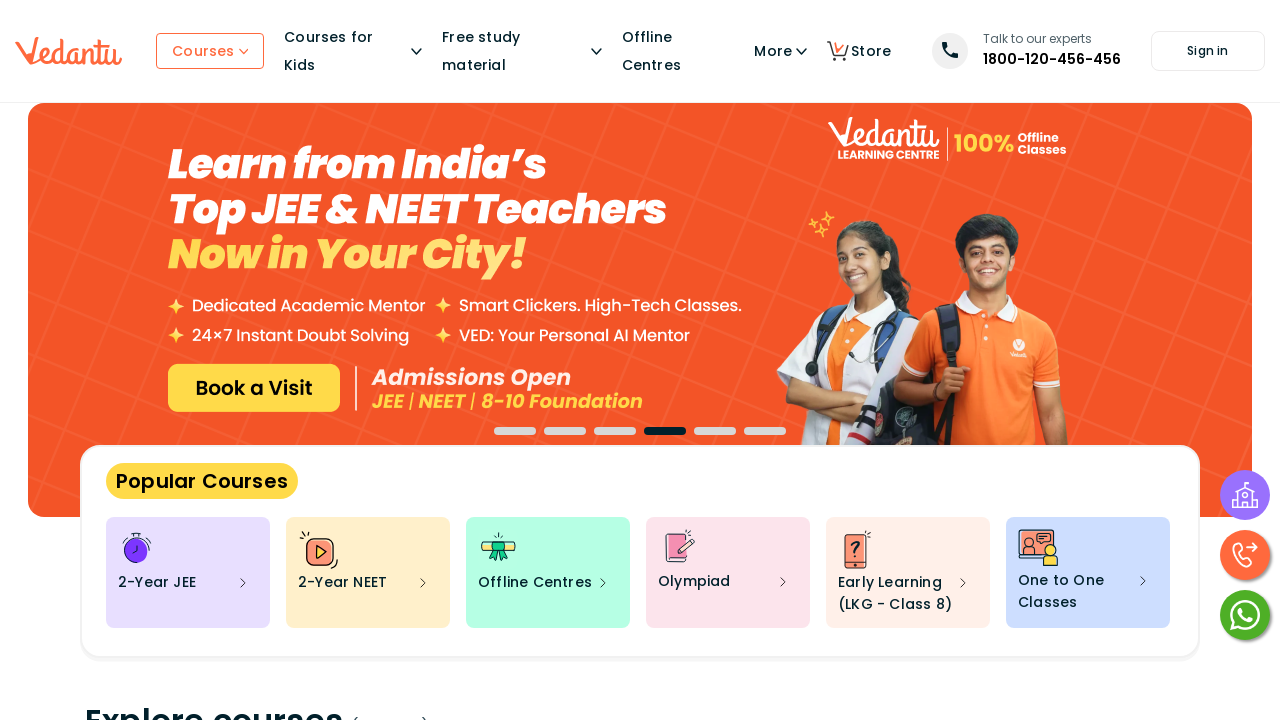

Retrieved page title
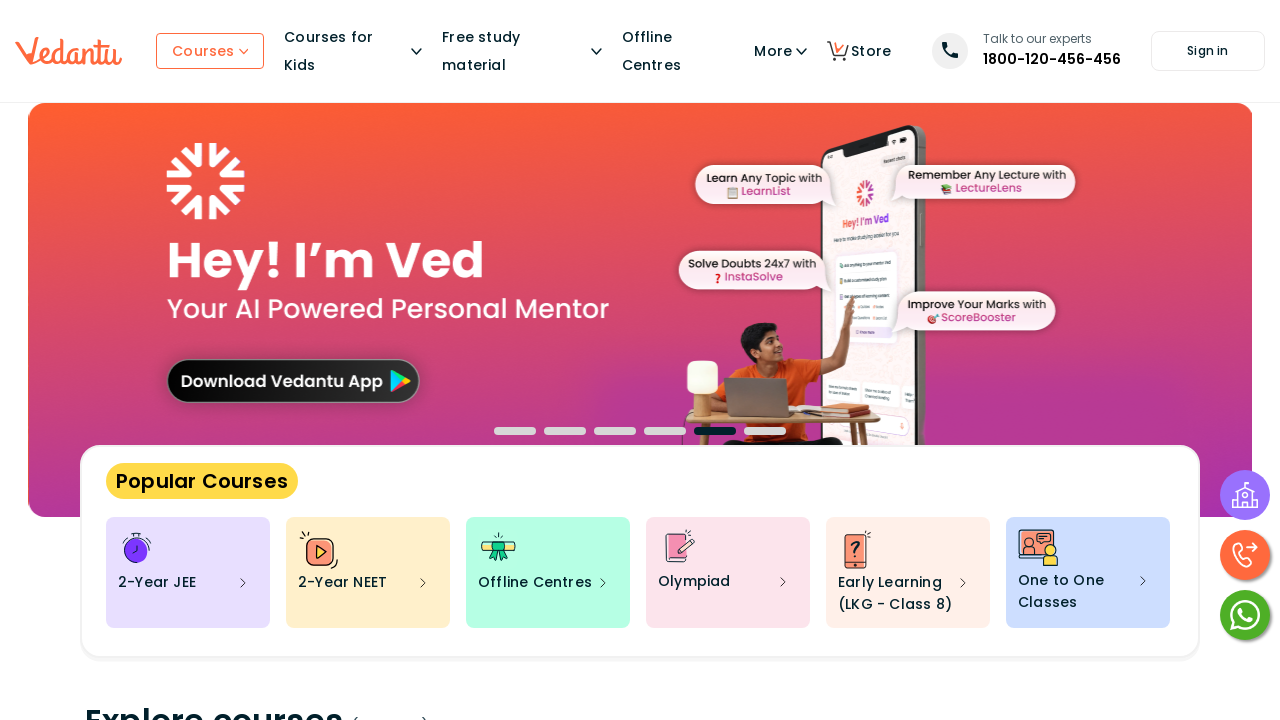

Retrieved current URL
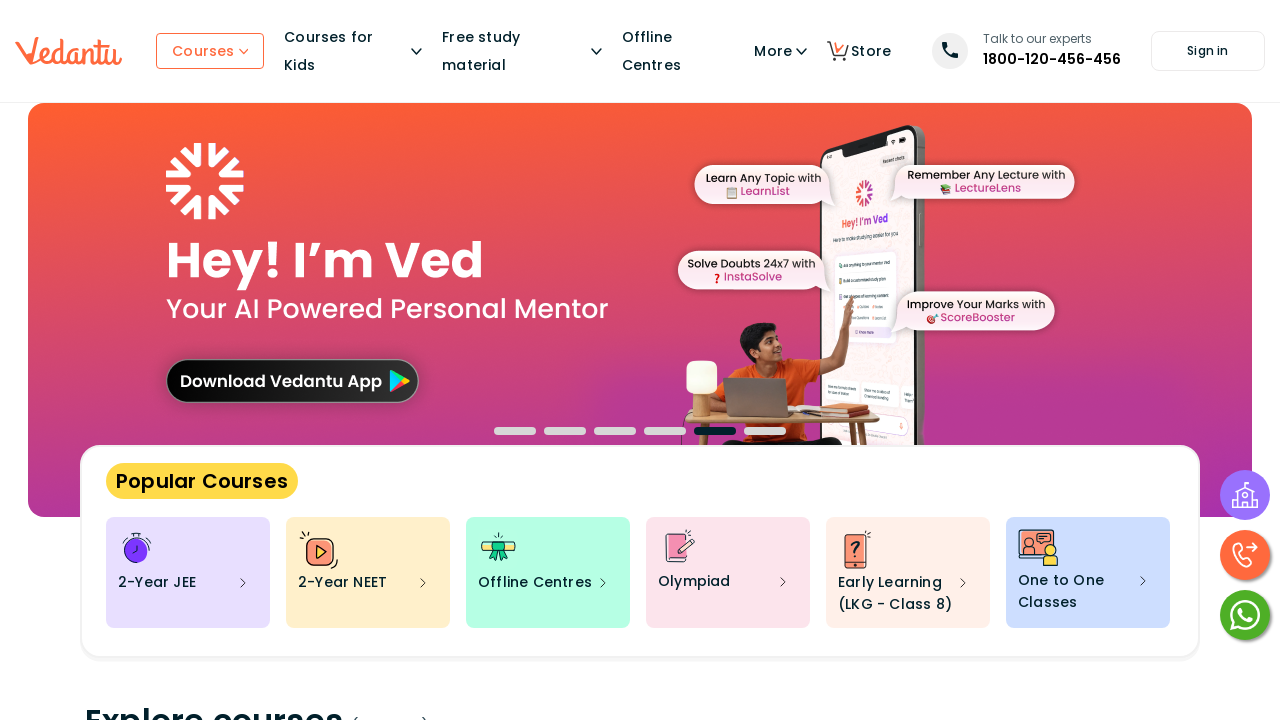

Retrieved current page context
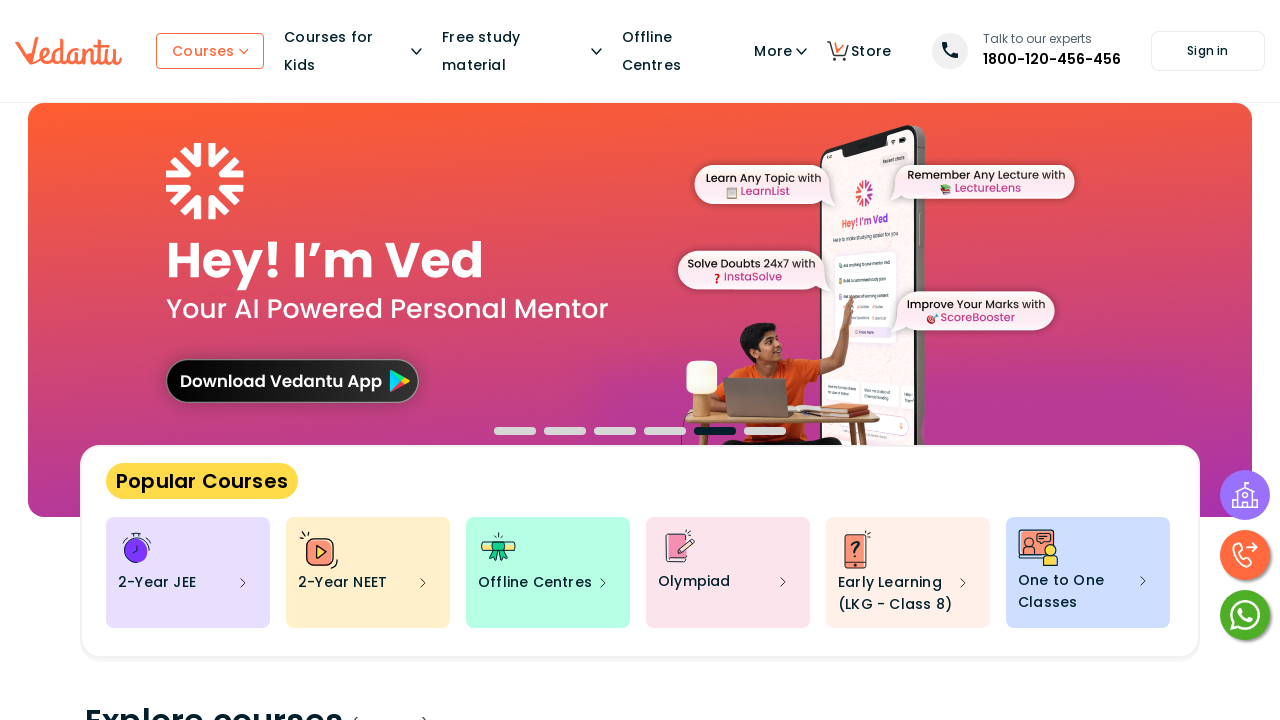

Retrieved all pages in context
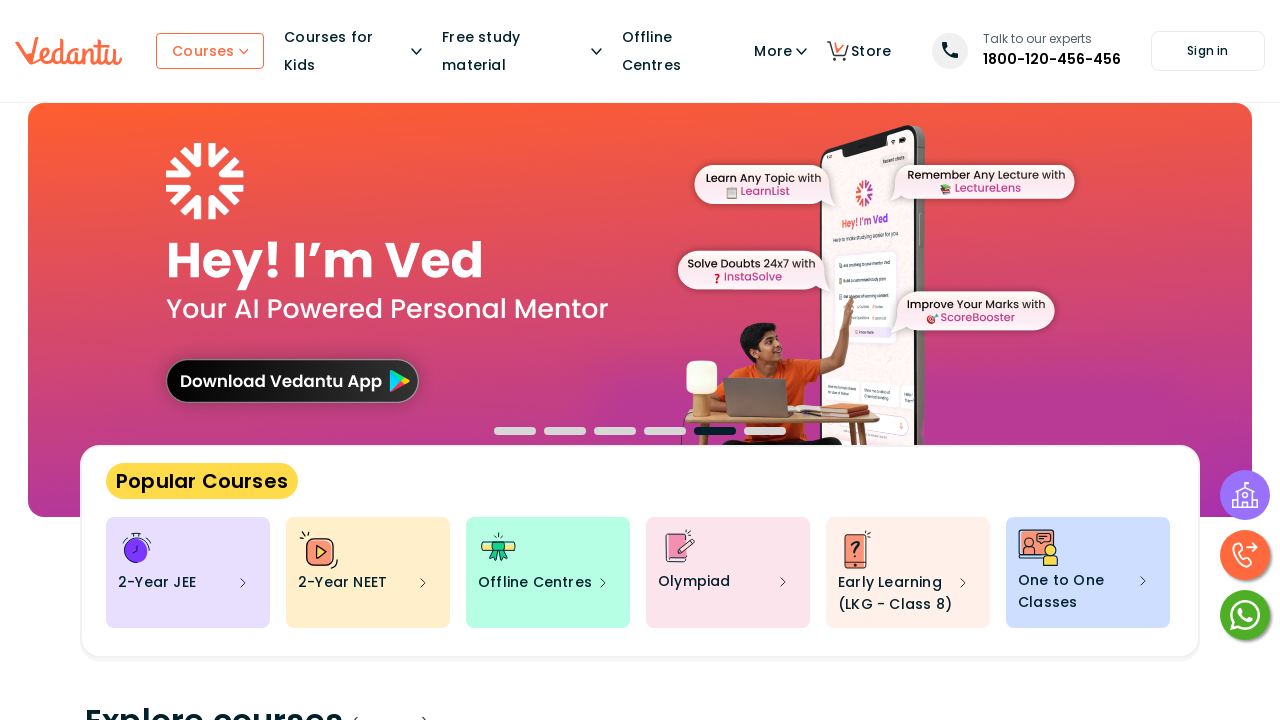

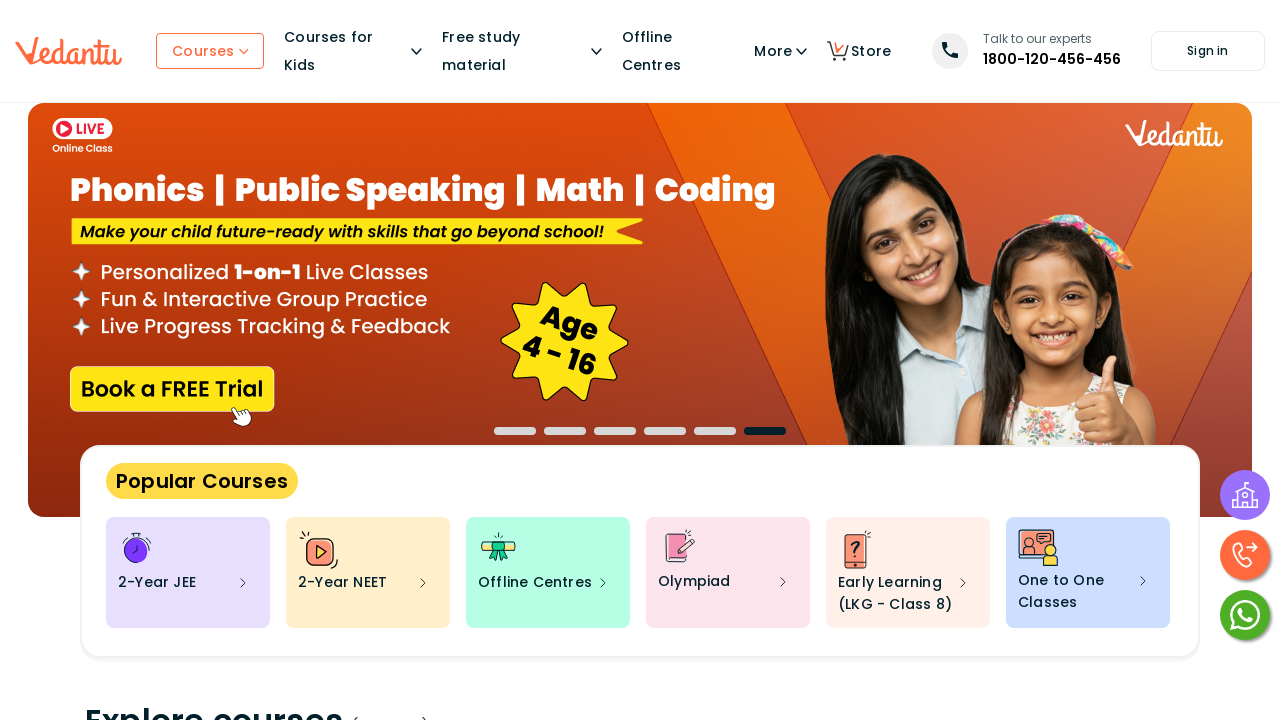